Tests that the currently applied filter is visually highlighted

Starting URL: https://demo.playwright.dev/todomvc

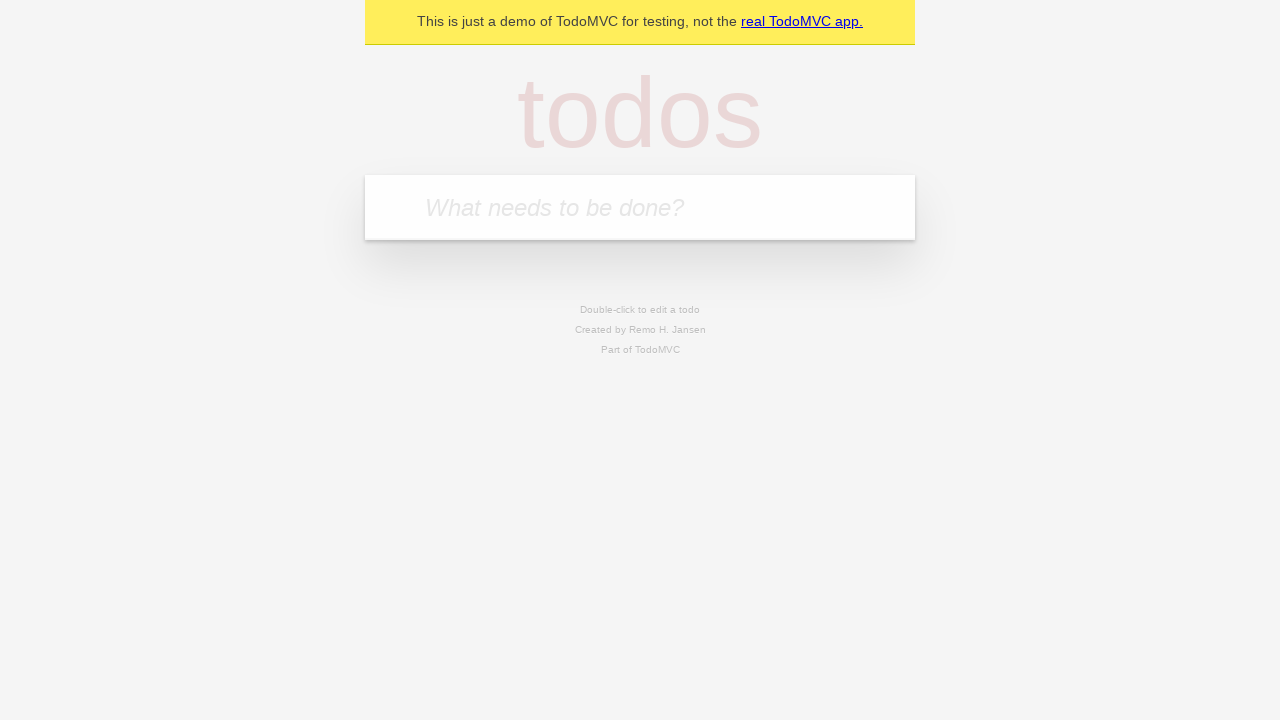

Filled todo input with 'buy some cheese' on internal:attr=[placeholder="What needs to be done?"i]
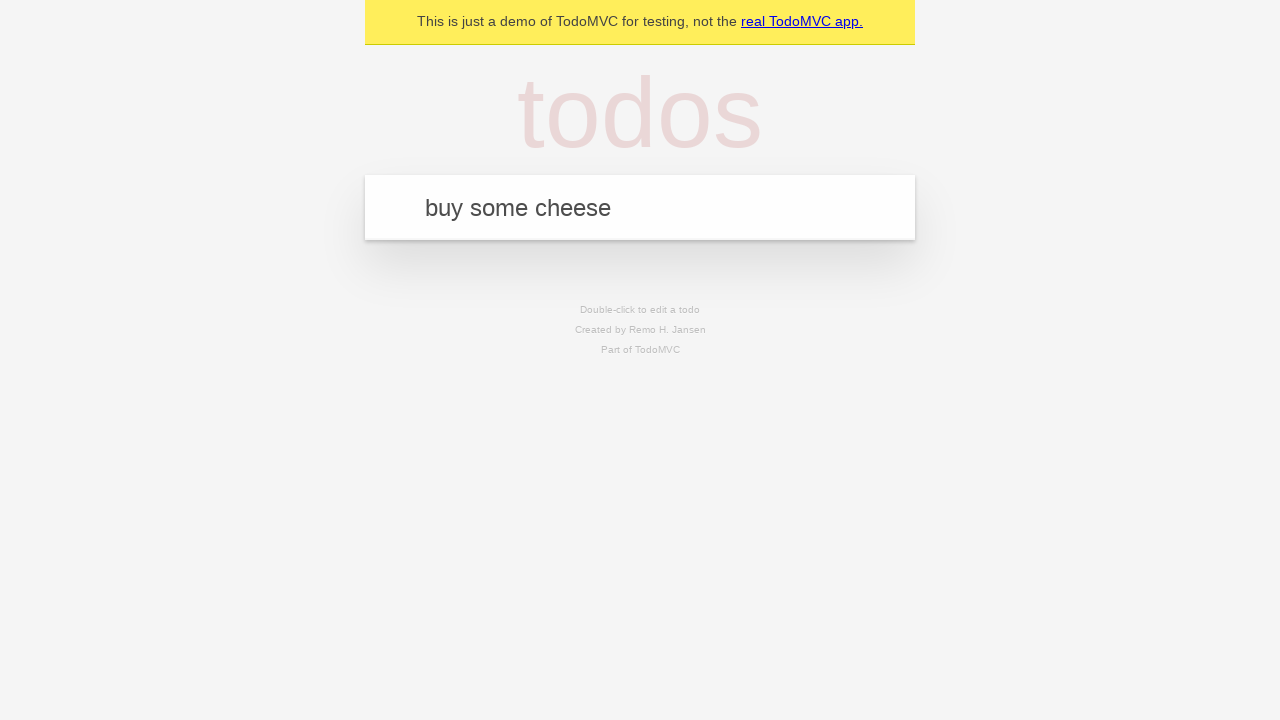

Pressed Enter to add 'buy some cheese' todo on internal:attr=[placeholder="What needs to be done?"i]
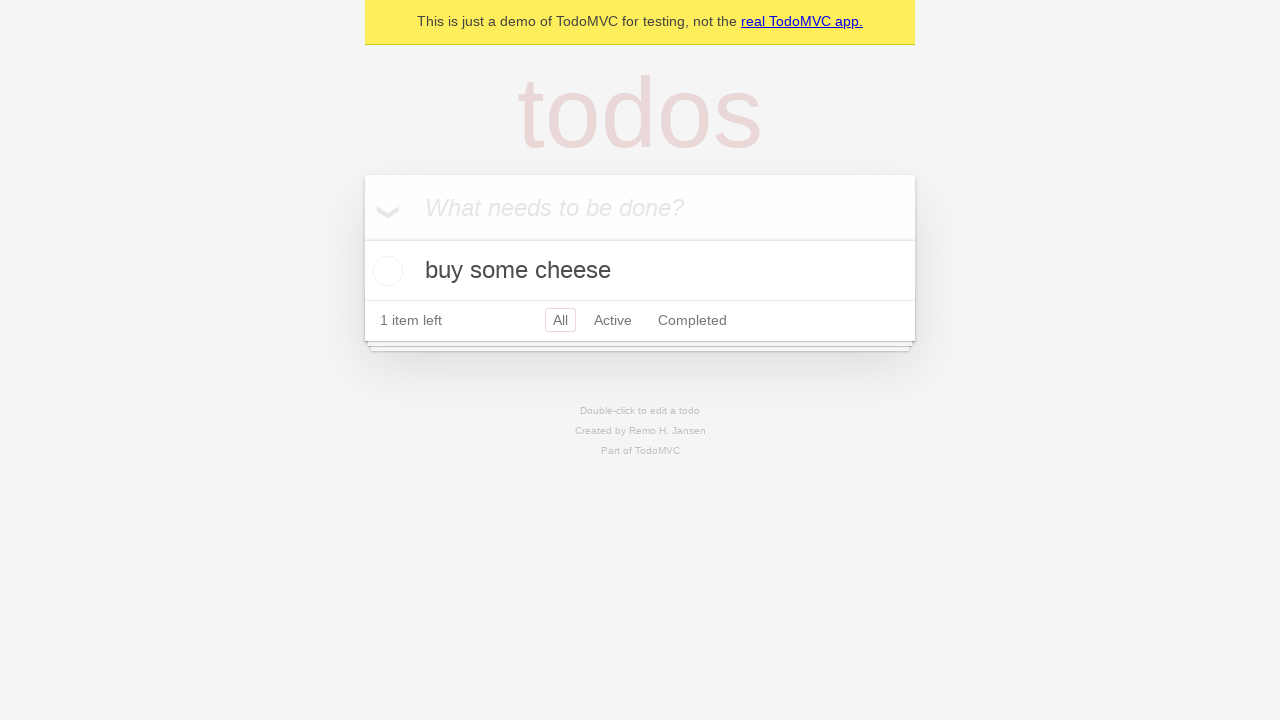

Filled todo input with 'feed the cat' on internal:attr=[placeholder="What needs to be done?"i]
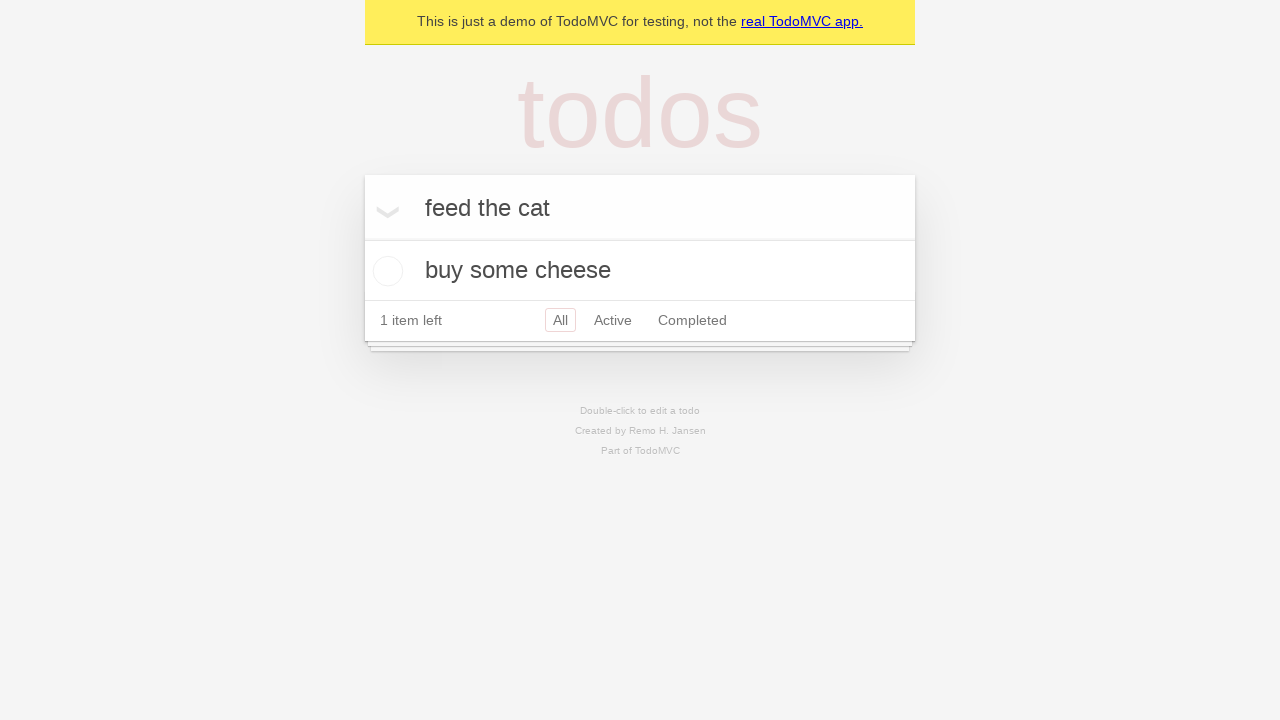

Pressed Enter to add 'feed the cat' todo on internal:attr=[placeholder="What needs to be done?"i]
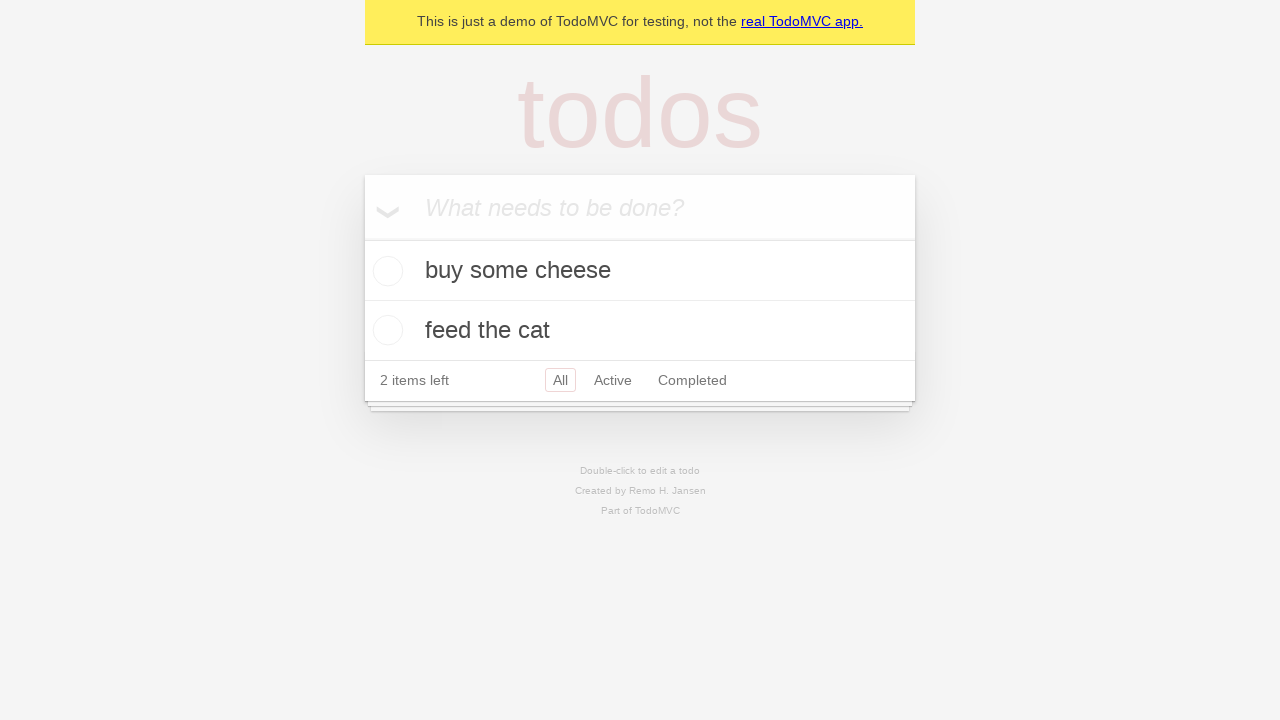

Filled todo input with 'book a doctors appointment' on internal:attr=[placeholder="What needs to be done?"i]
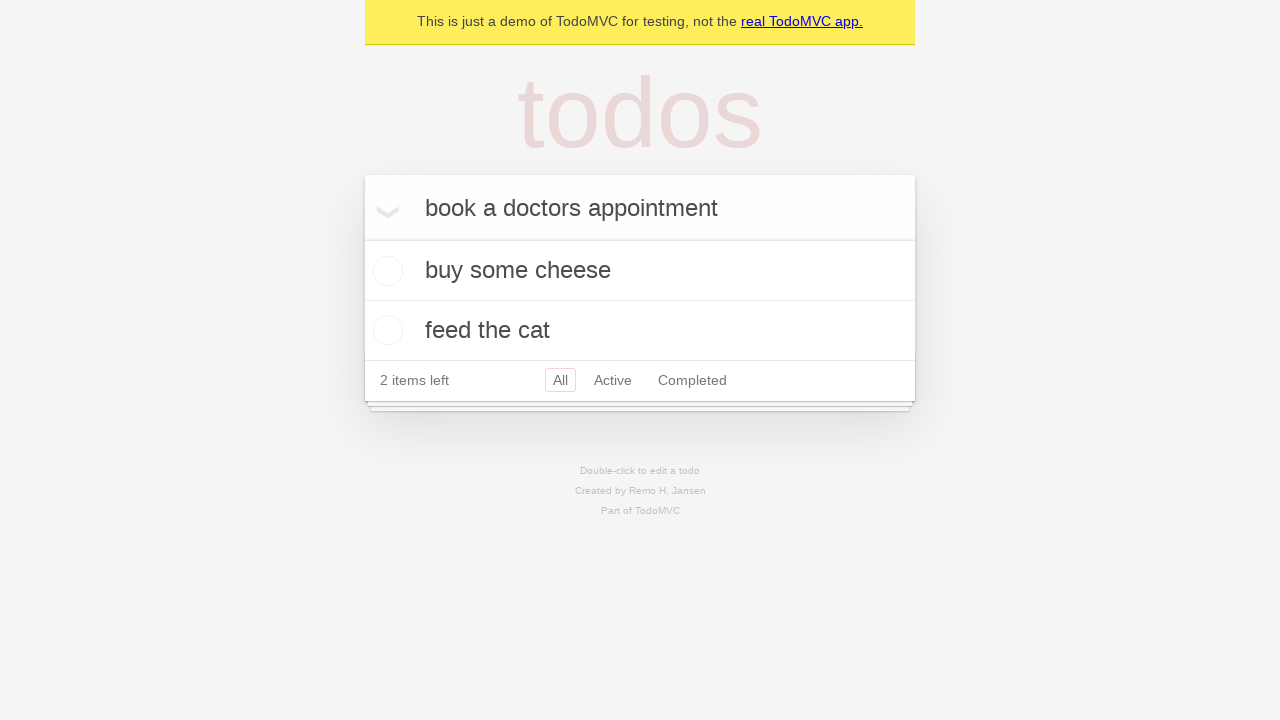

Pressed Enter to add 'book a doctors appointment' todo on internal:attr=[placeholder="What needs to be done?"i]
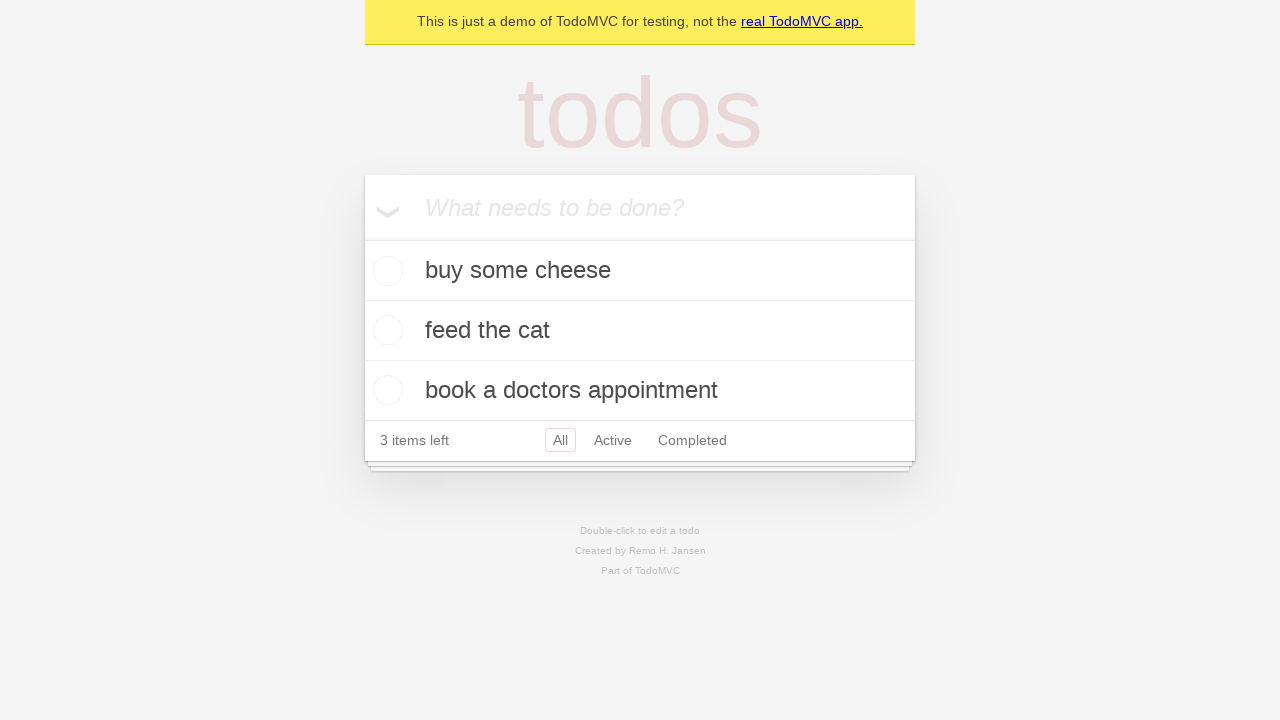

Clicked Active filter link at (613, 440) on internal:role=link[name="Active"i]
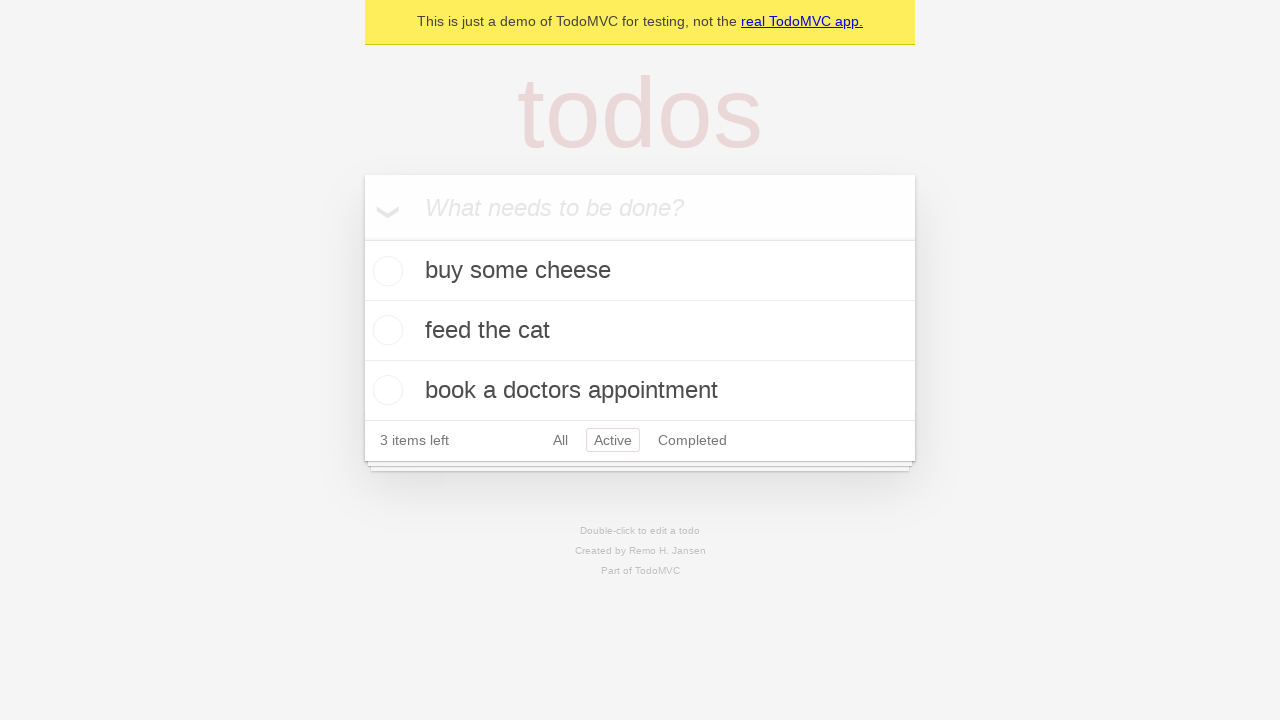

Clicked Completed filter link to highlight currently applied filter at (692, 440) on internal:role=link[name="Completed"i]
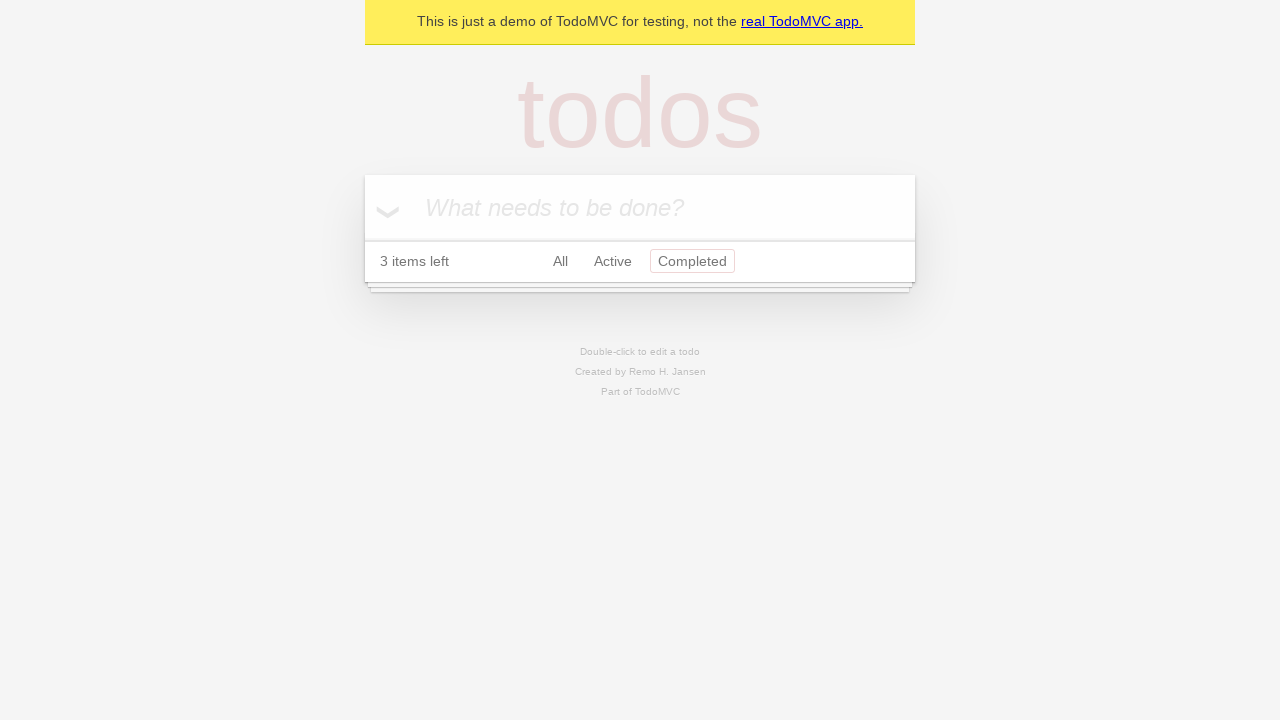

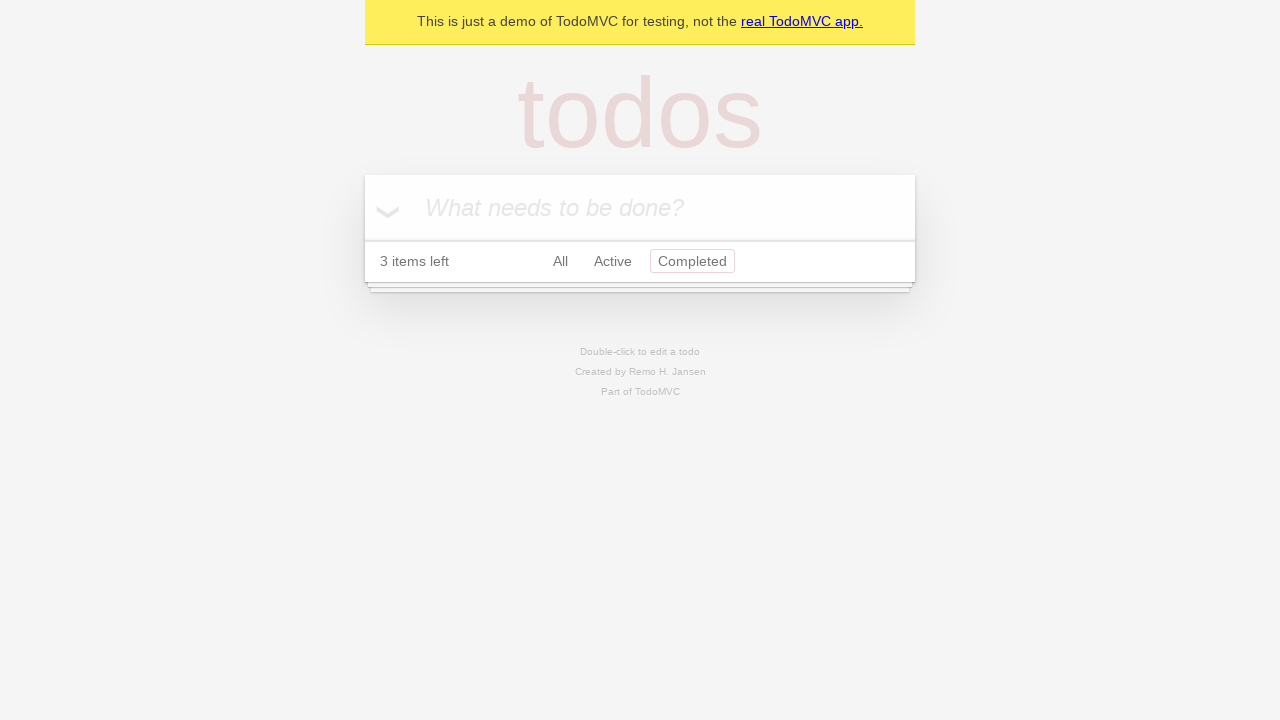